Tests that new todo items are appended to the bottom of the list by creating 3 items and verifying their order

Starting URL: https://demo.playwright.dev/todomvc

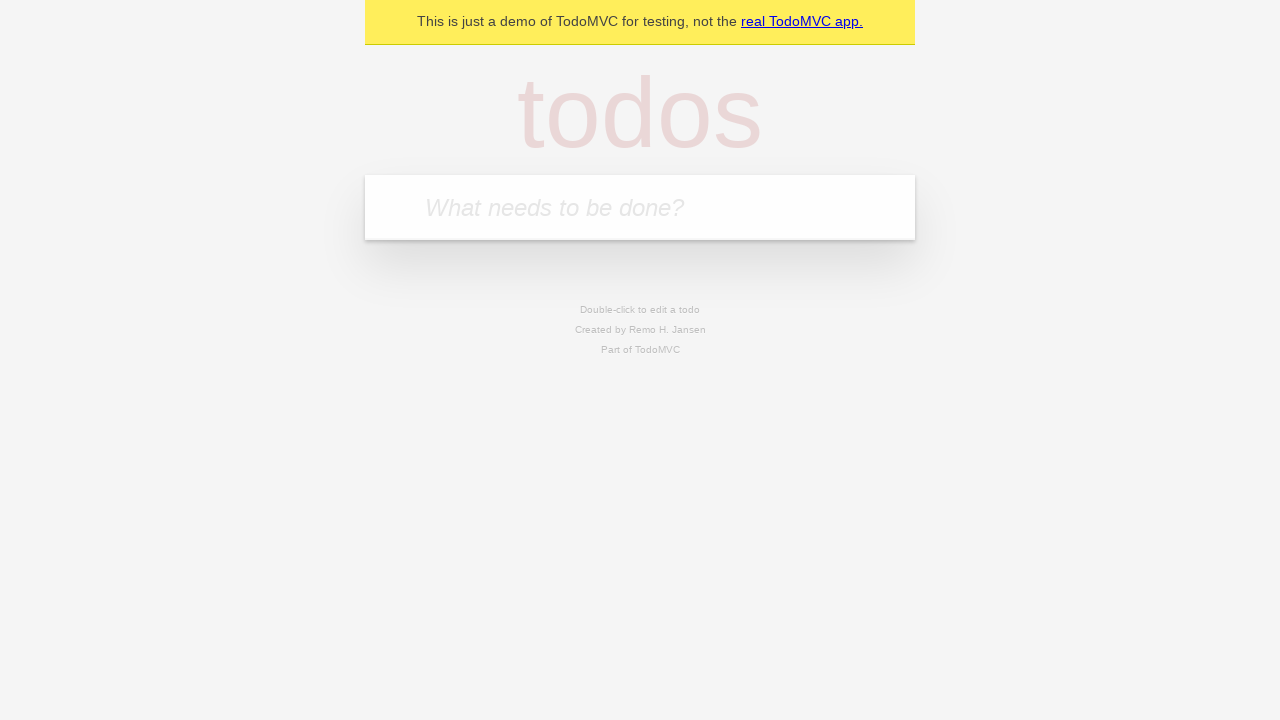

Filled todo input with 'buy some cheese' on internal:attr=[placeholder="What needs to be done?"i]
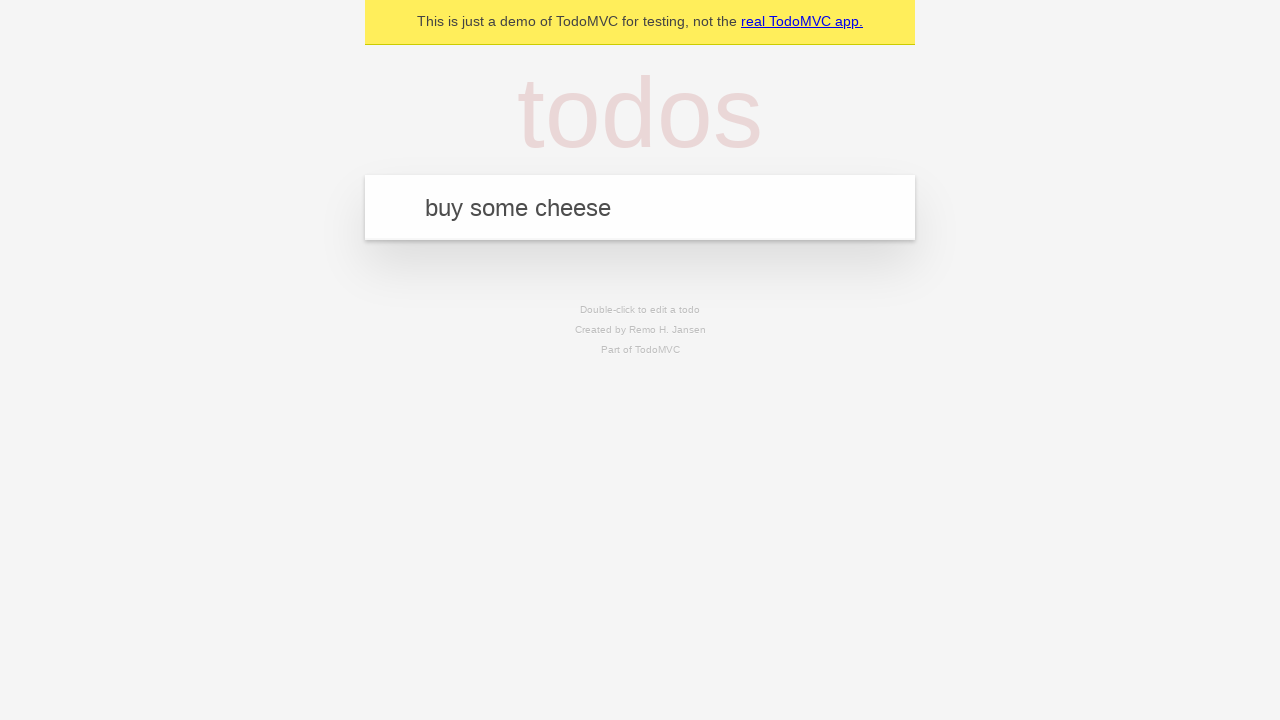

Pressed Enter to create first todo item on internal:attr=[placeholder="What needs to be done?"i]
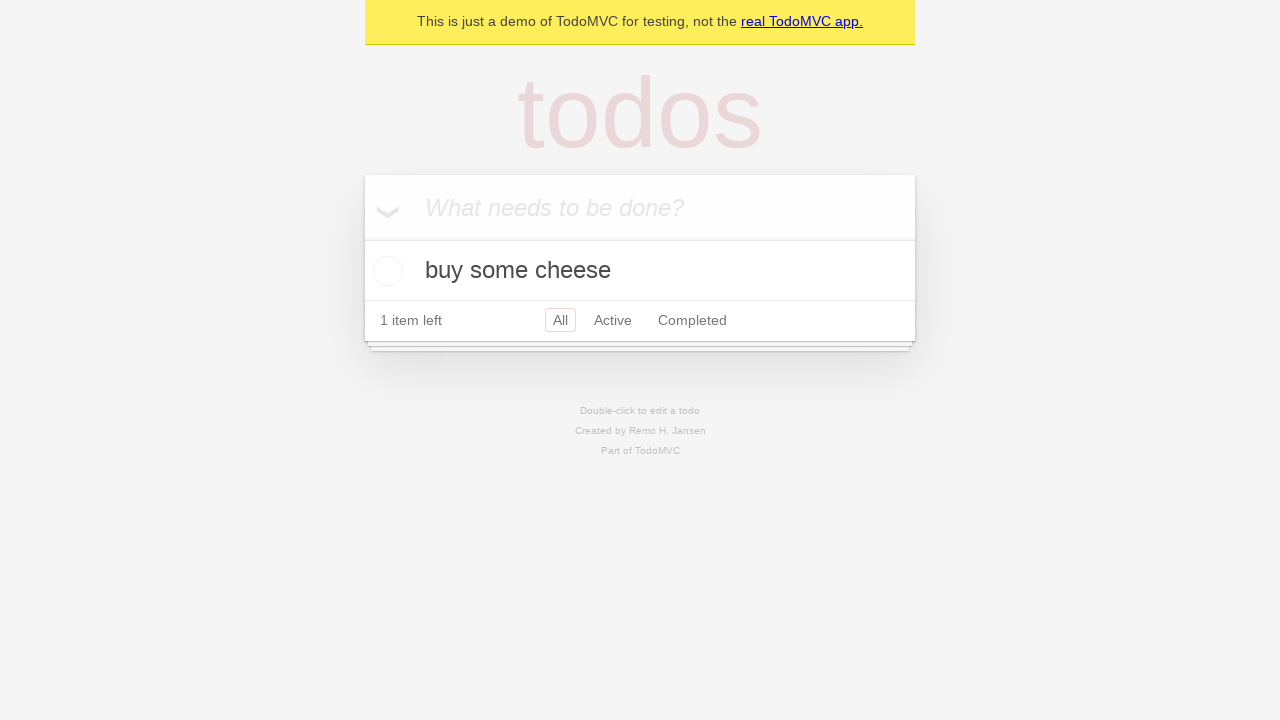

Filled todo input with 'feed the cat' on internal:attr=[placeholder="What needs to be done?"i]
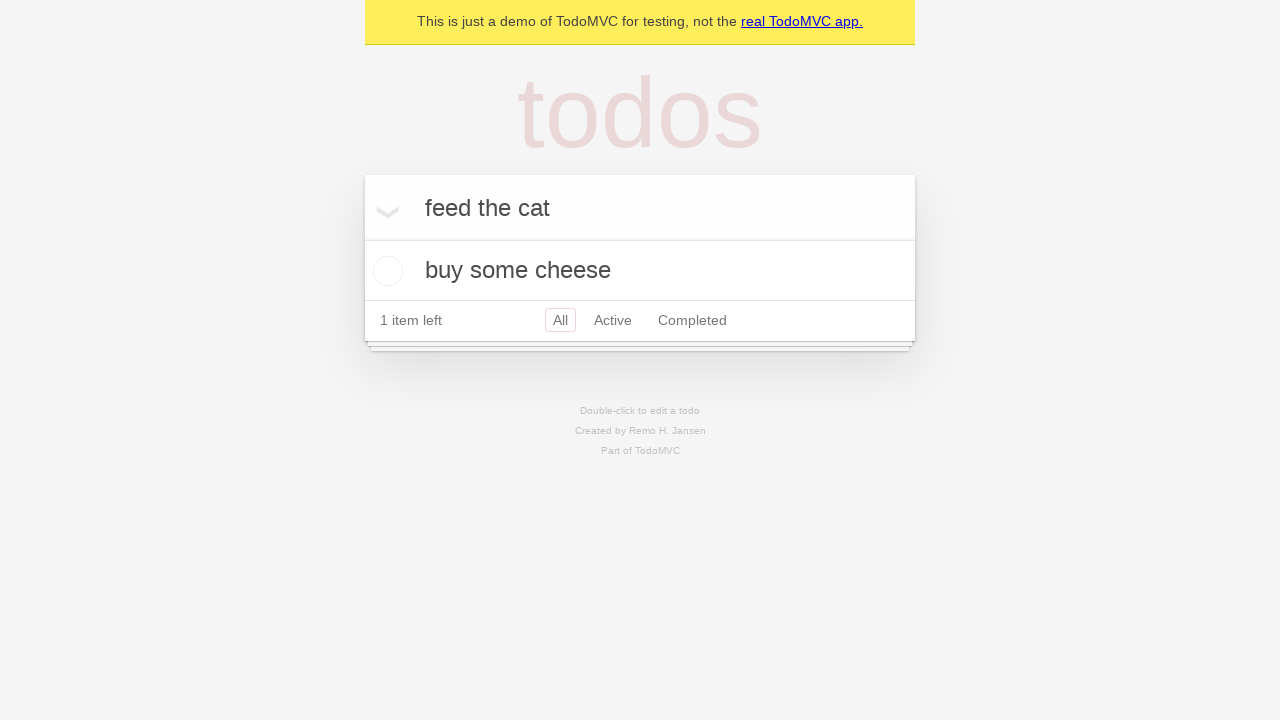

Pressed Enter to create second todo item on internal:attr=[placeholder="What needs to be done?"i]
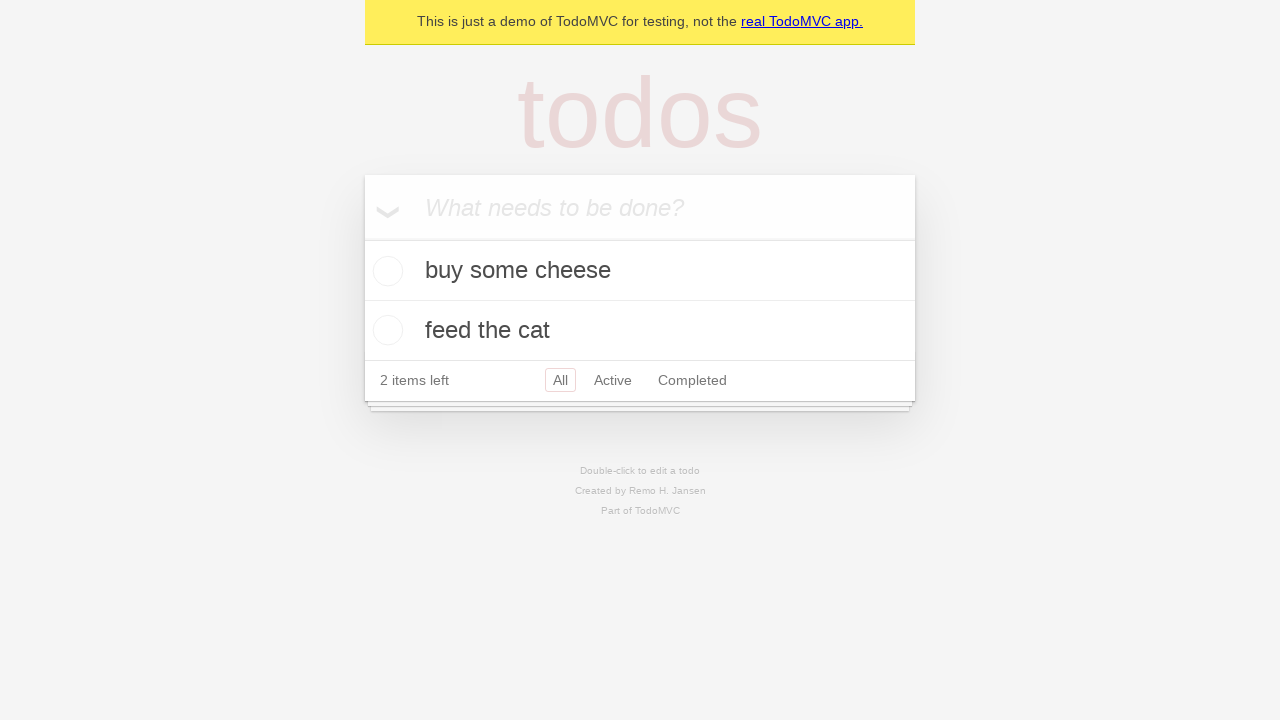

Filled todo input with 'book a doctors appointment' on internal:attr=[placeholder="What needs to be done?"i]
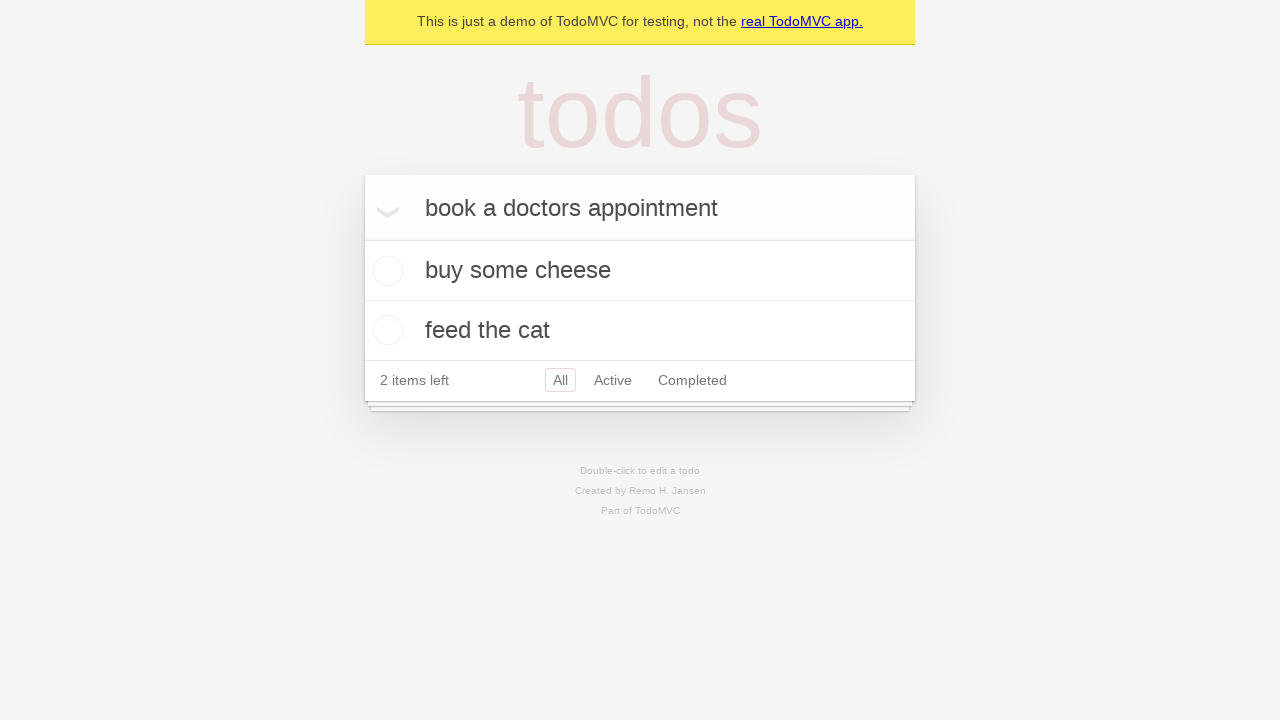

Pressed Enter to create third todo item on internal:attr=[placeholder="What needs to be done?"i]
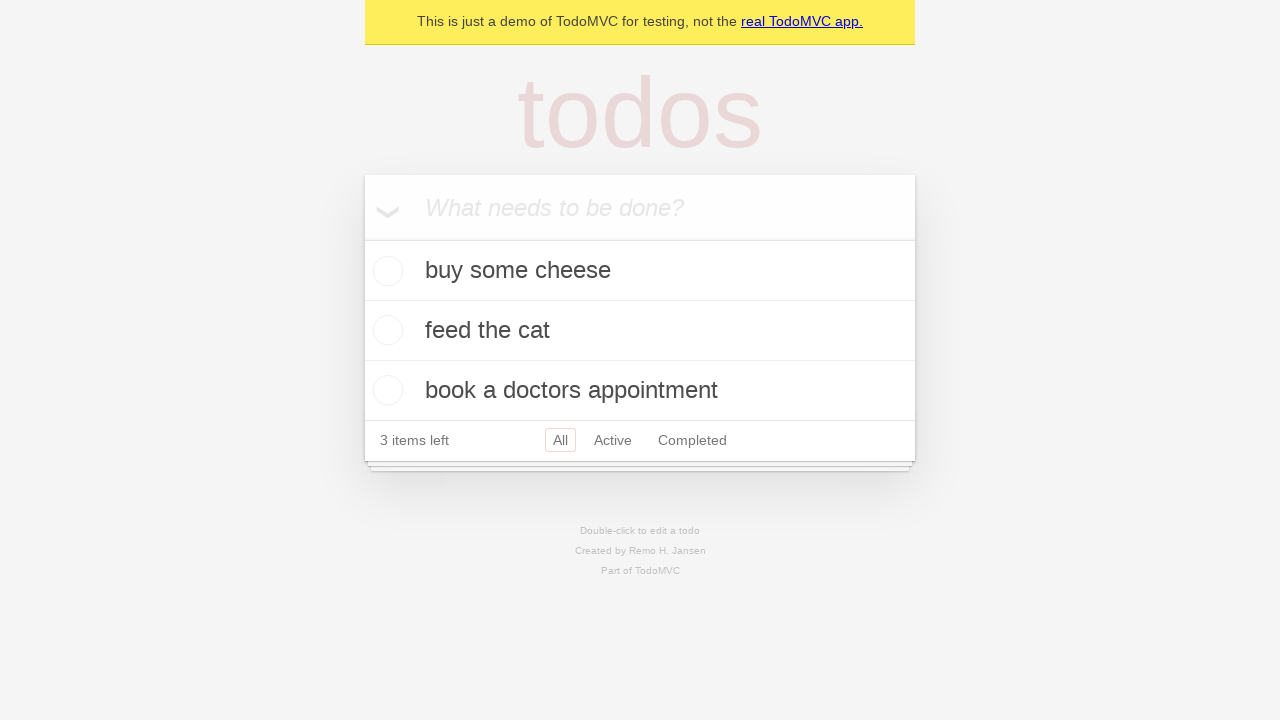

Waited for todo count display to load
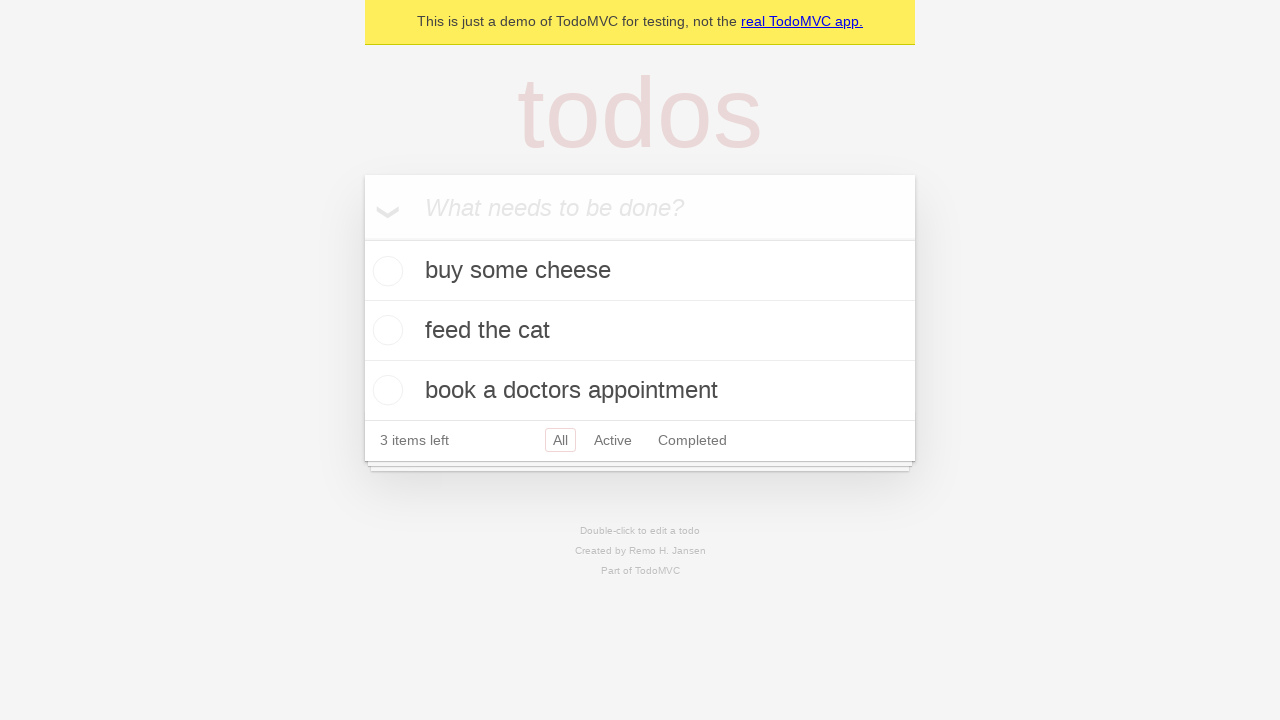

Waited for todo title elements to load
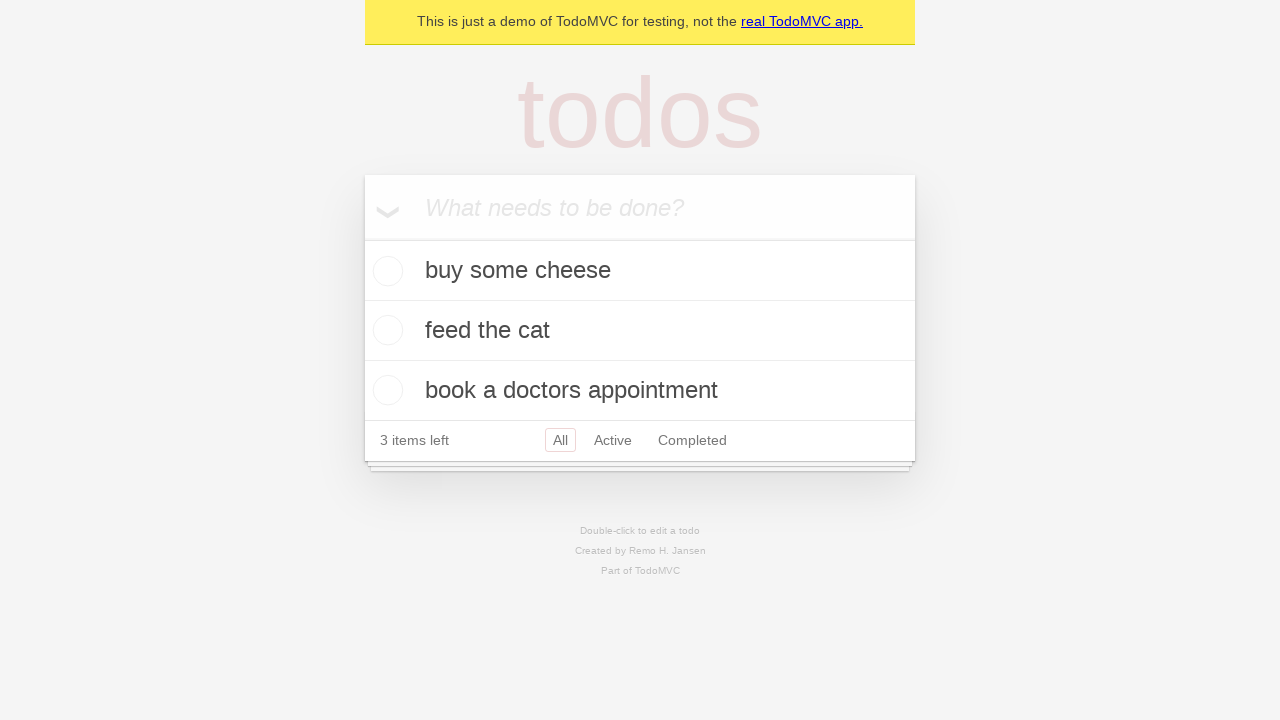

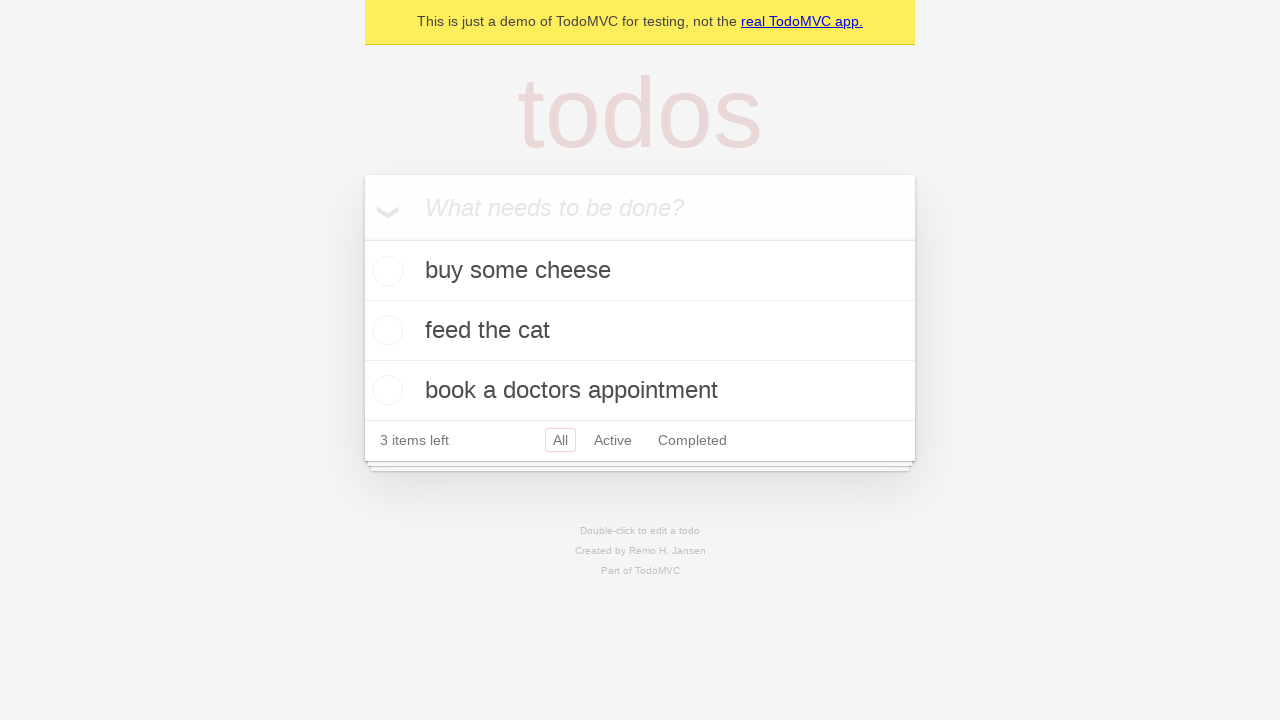